Navigates to the Python.org homepage and verifies the page loads successfully by checking the title

Starting URL: https://python.org

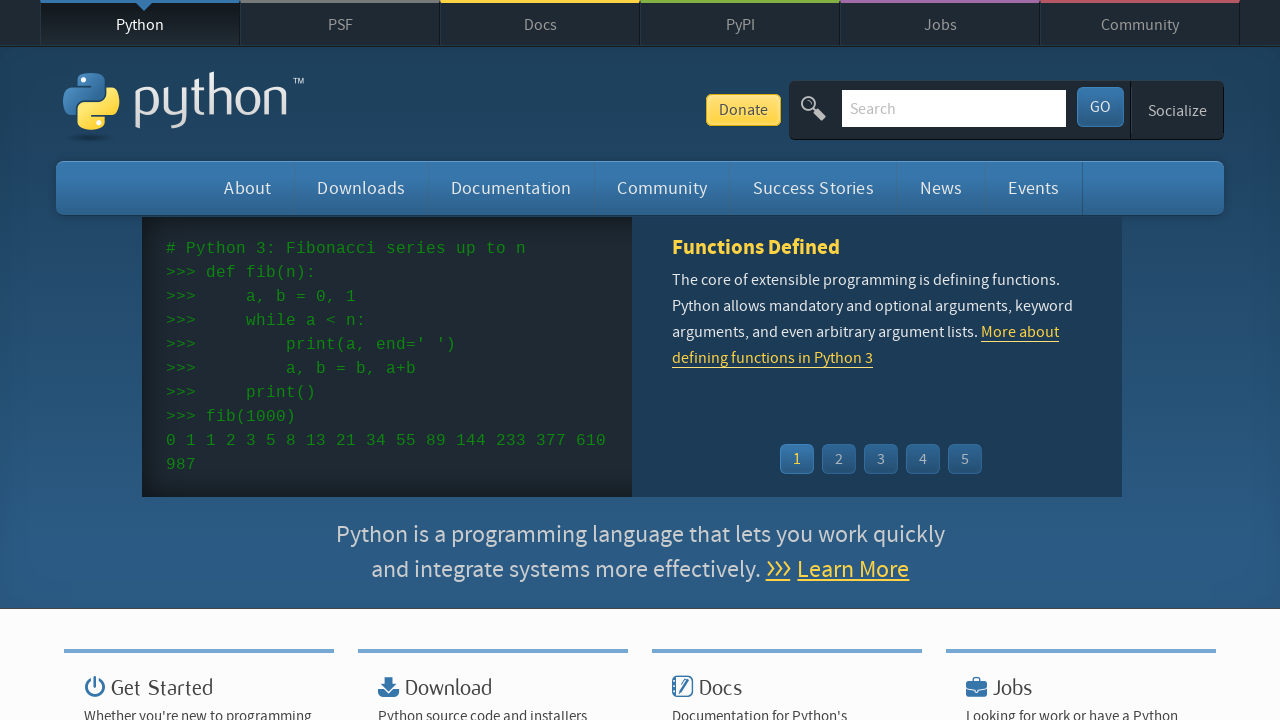

Navigated to Python.org homepage
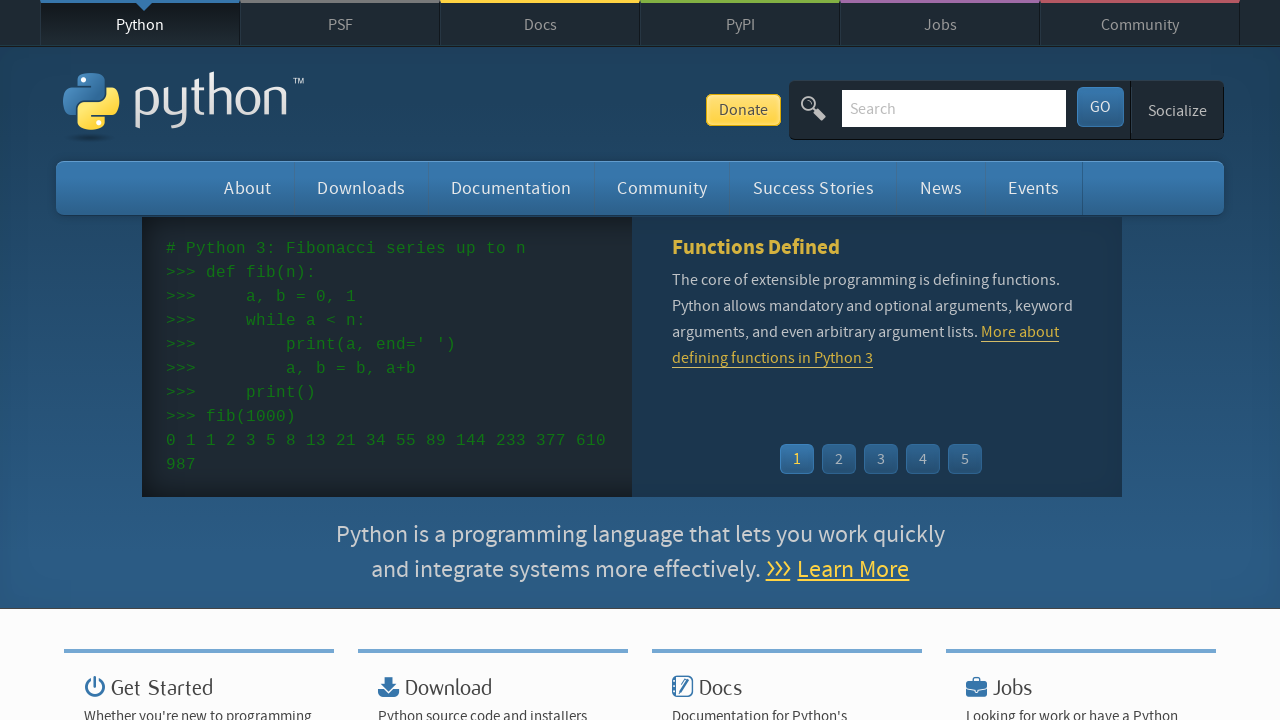

Page DOM content fully loaded
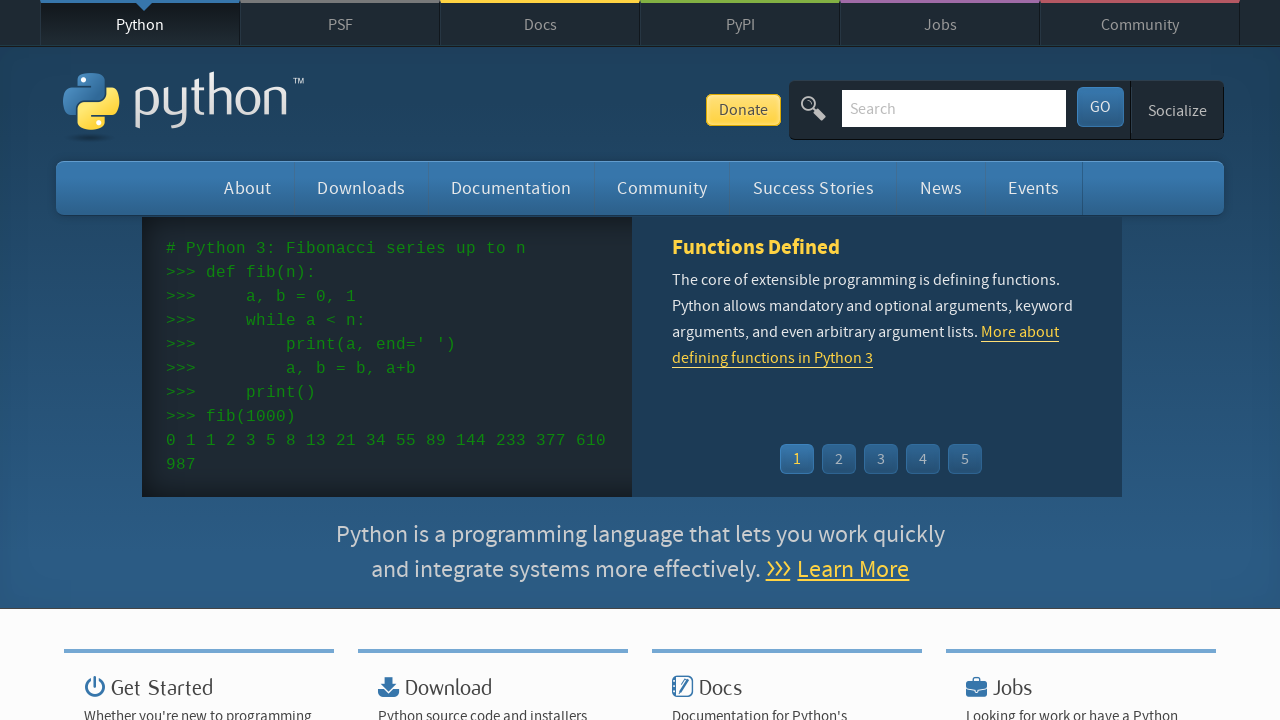

Verified page title contains 'Python'
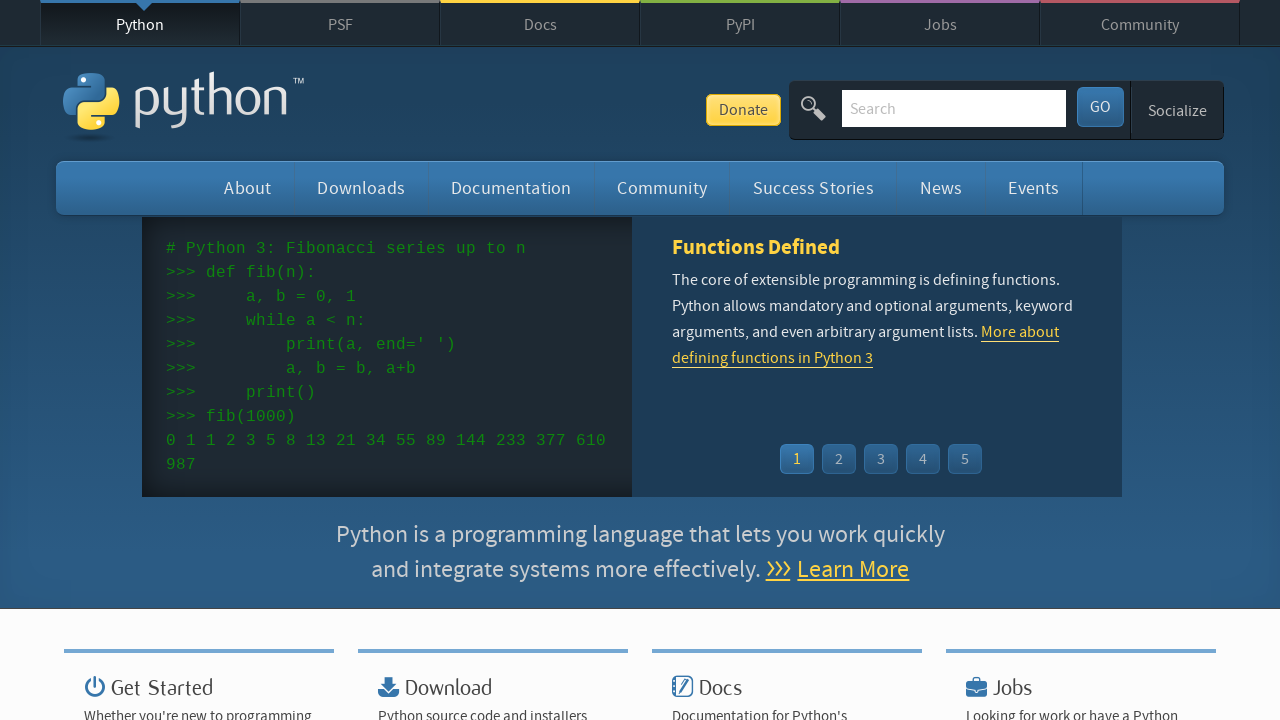

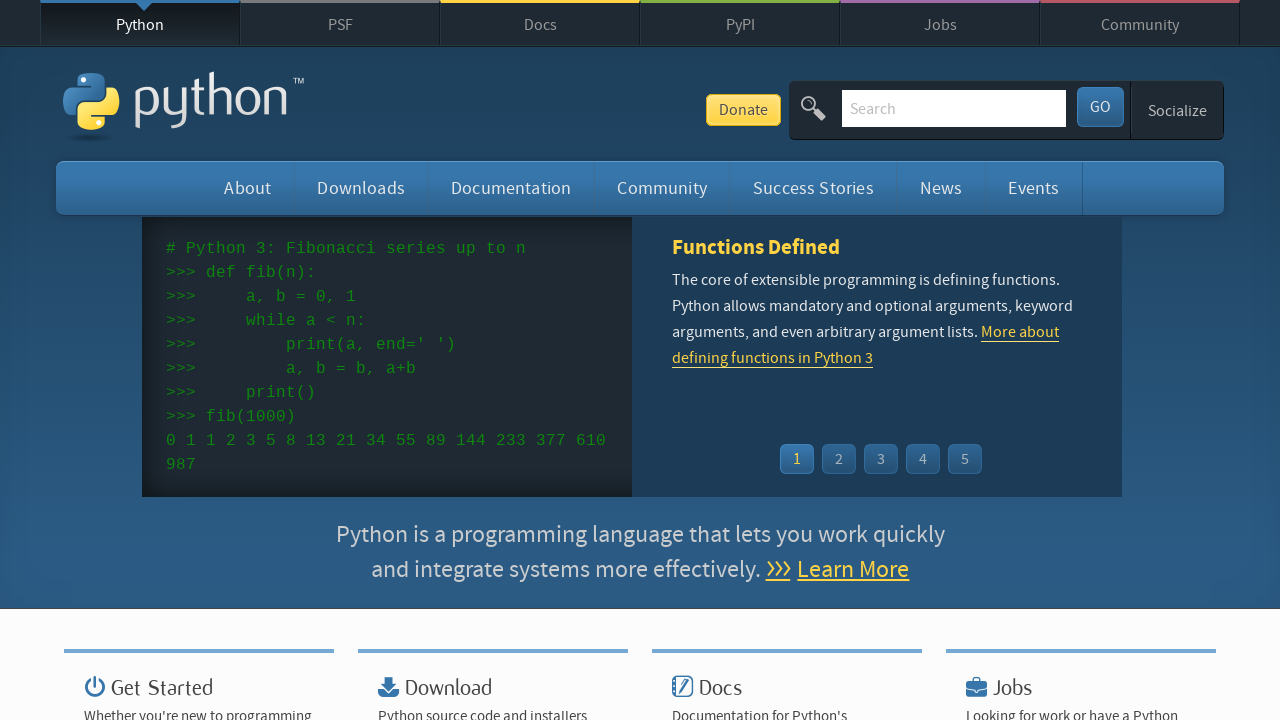